Tests navigation to a new tab by removing target attribute and clicking

Starting URL: https://rahulshettyacademy.com/AutomationPractice/

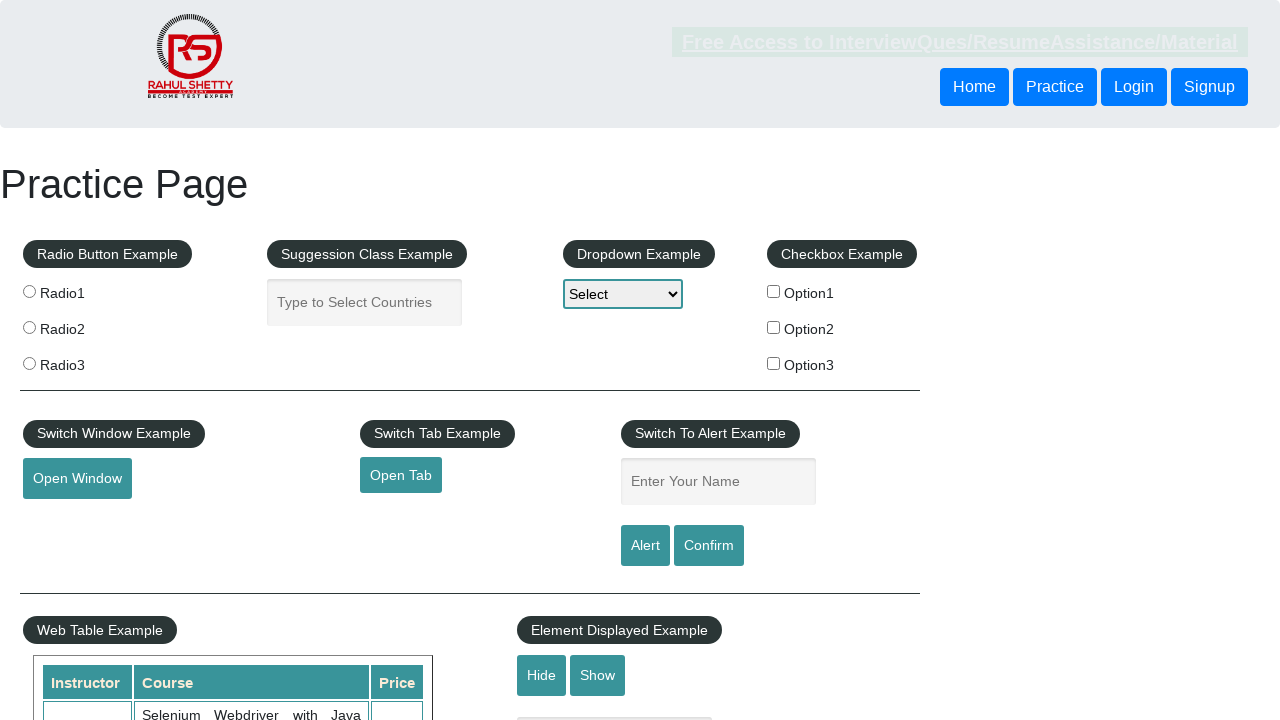

Removed target attribute from link to prevent new tab
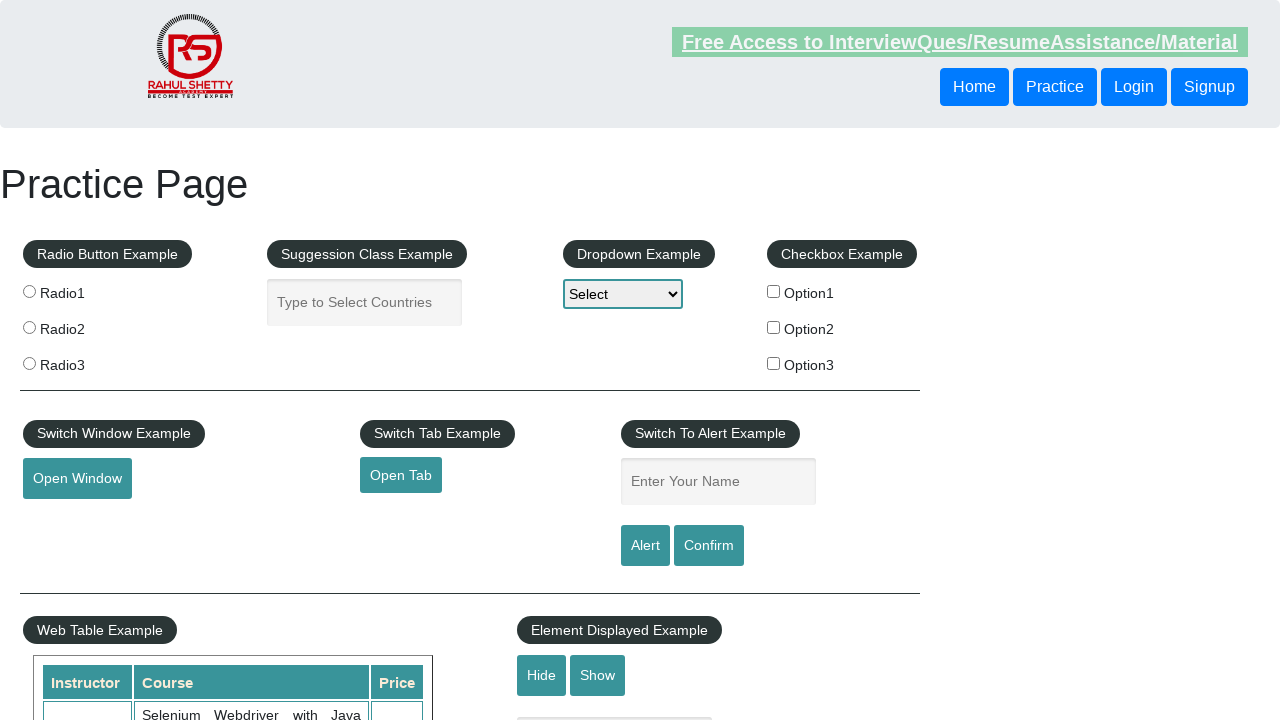

Clicked the opentab link to navigate at (401, 475) on #opentab
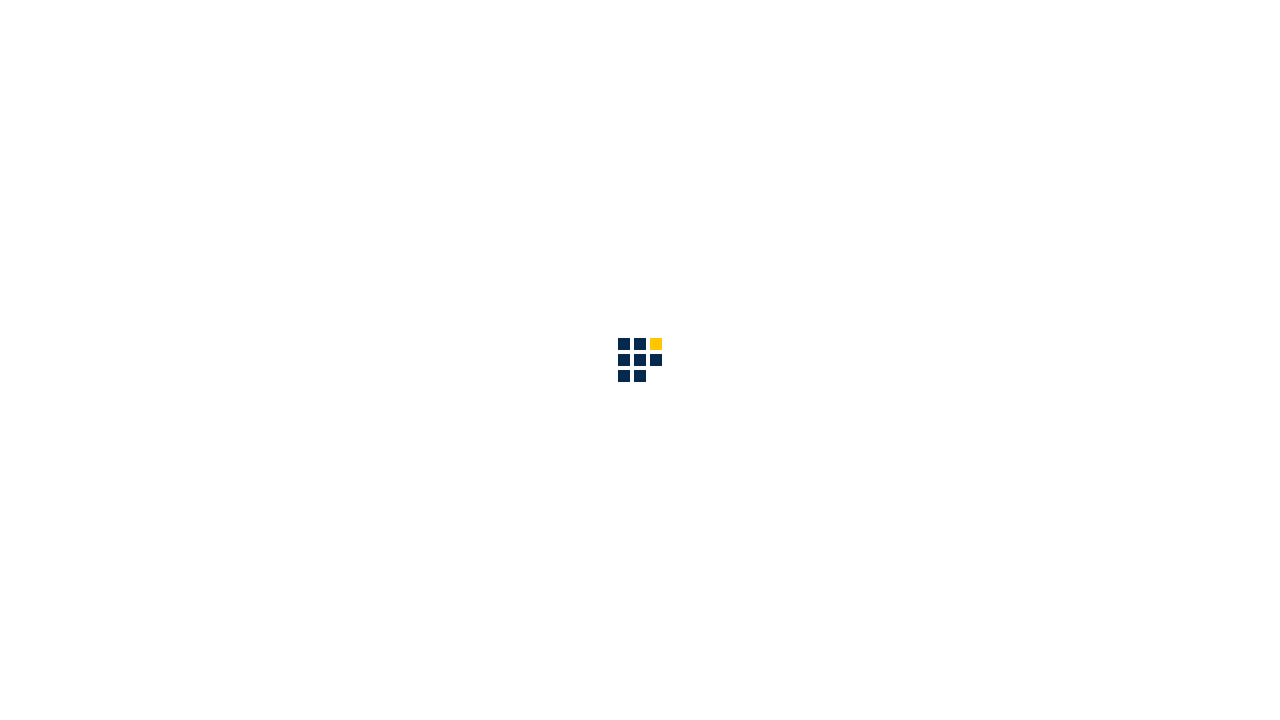

Waited for page to load after navigation
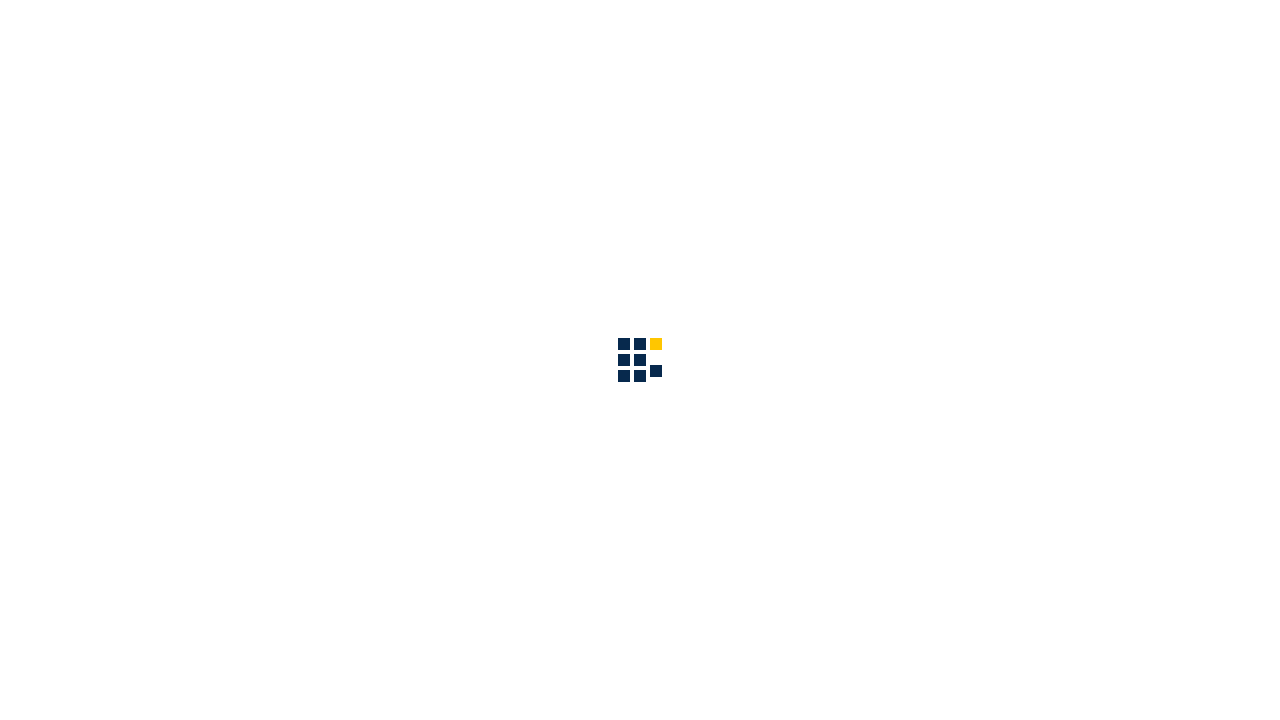

Clicked the about link at (865, 36) on a[href*='about']
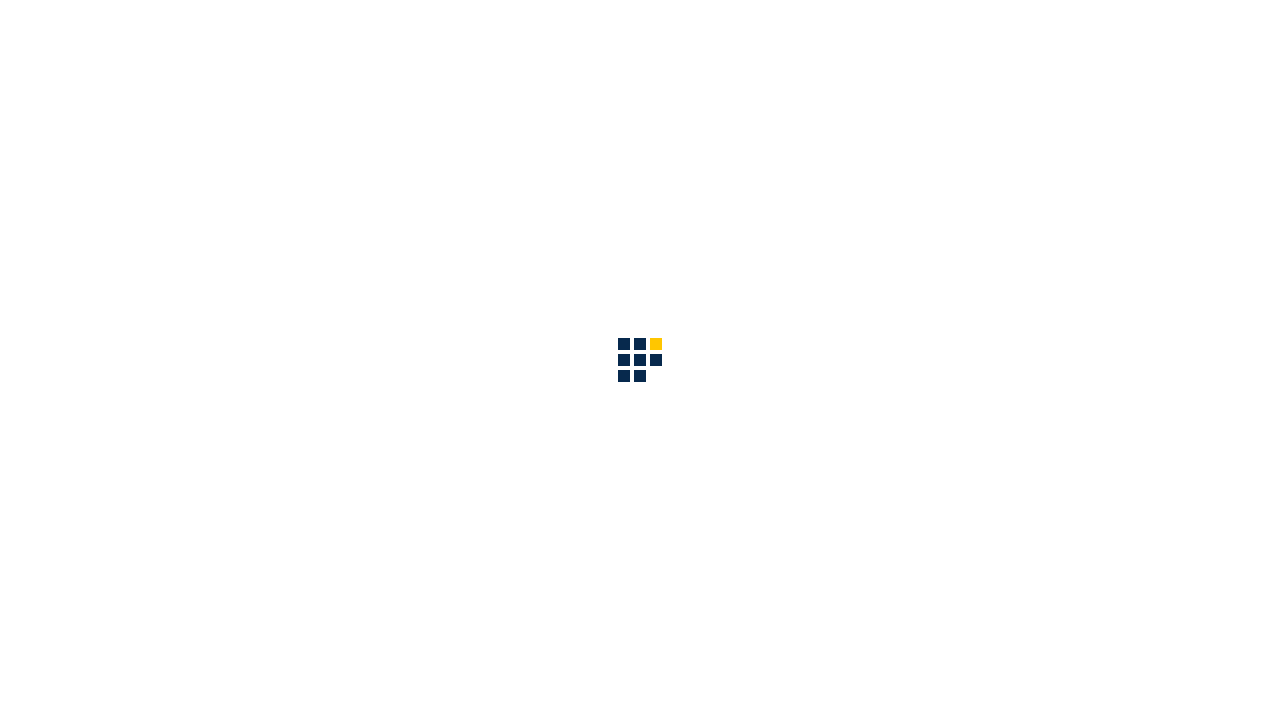

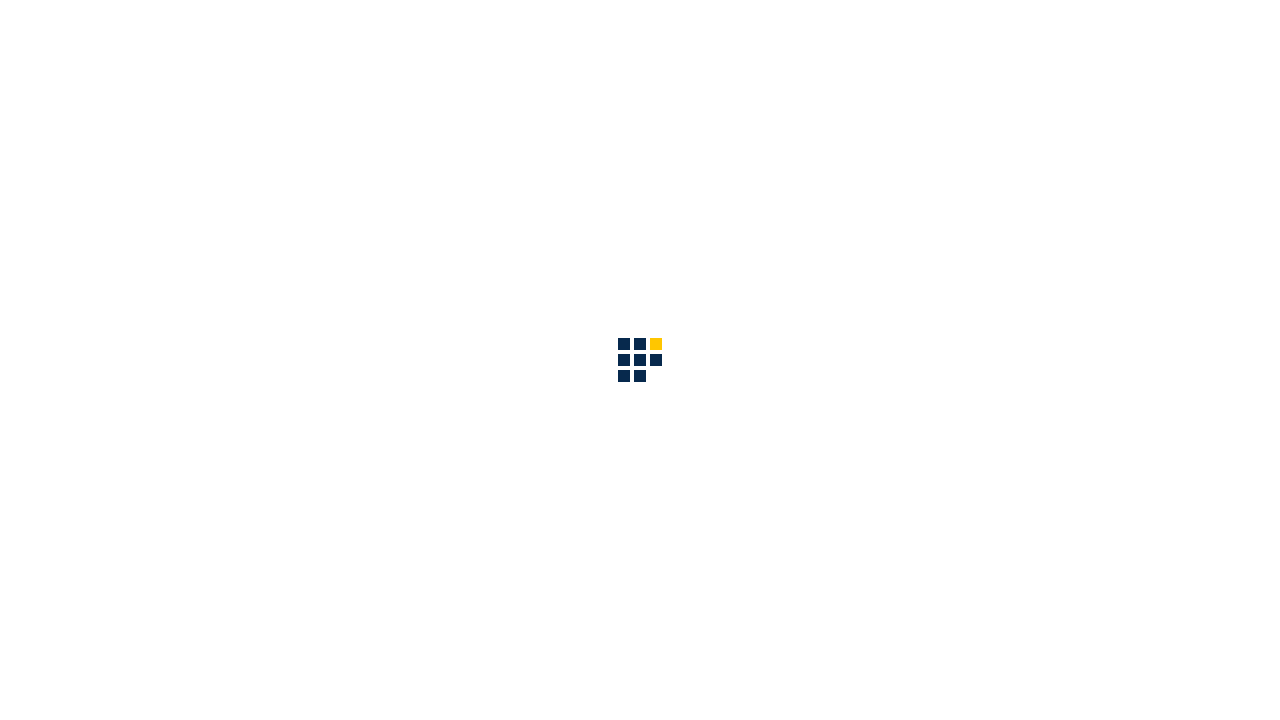